Tests removing trailing tabs and spaces from todo text on save

Starting URL: https://todomvc.com/examples/typescript-angular/#/

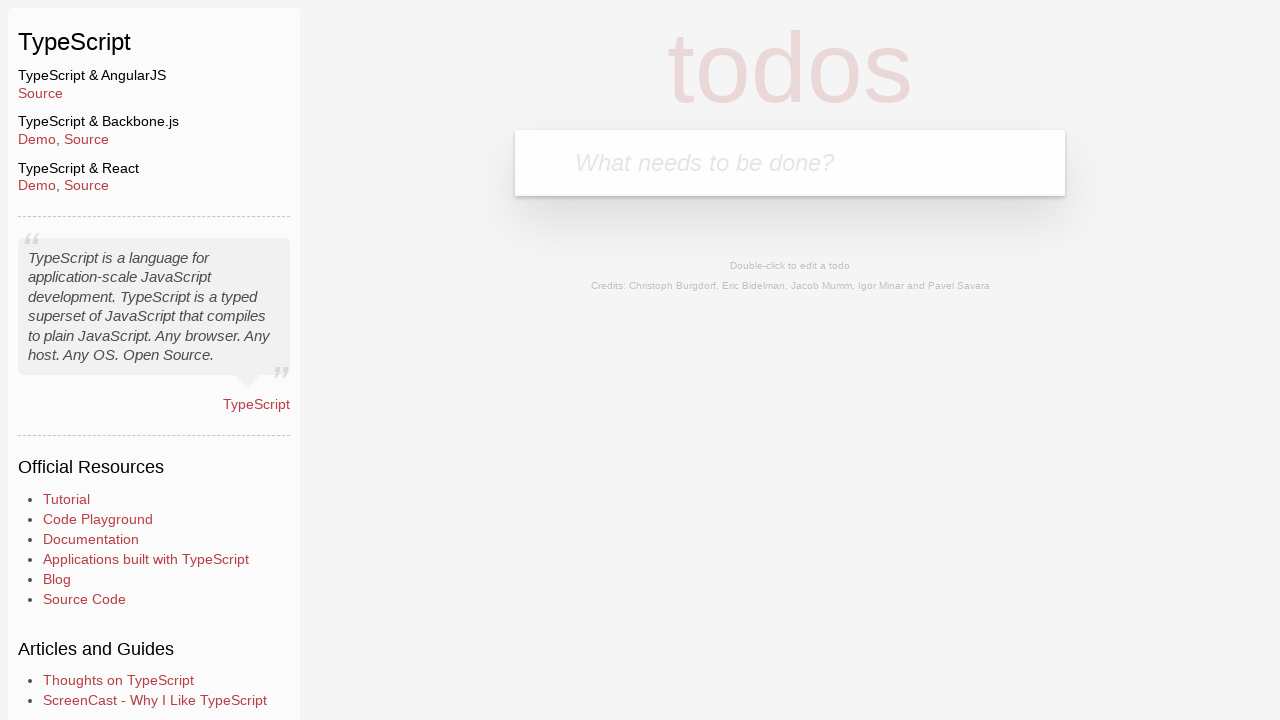

Navigated to TodoMVC TypeScript Angular example
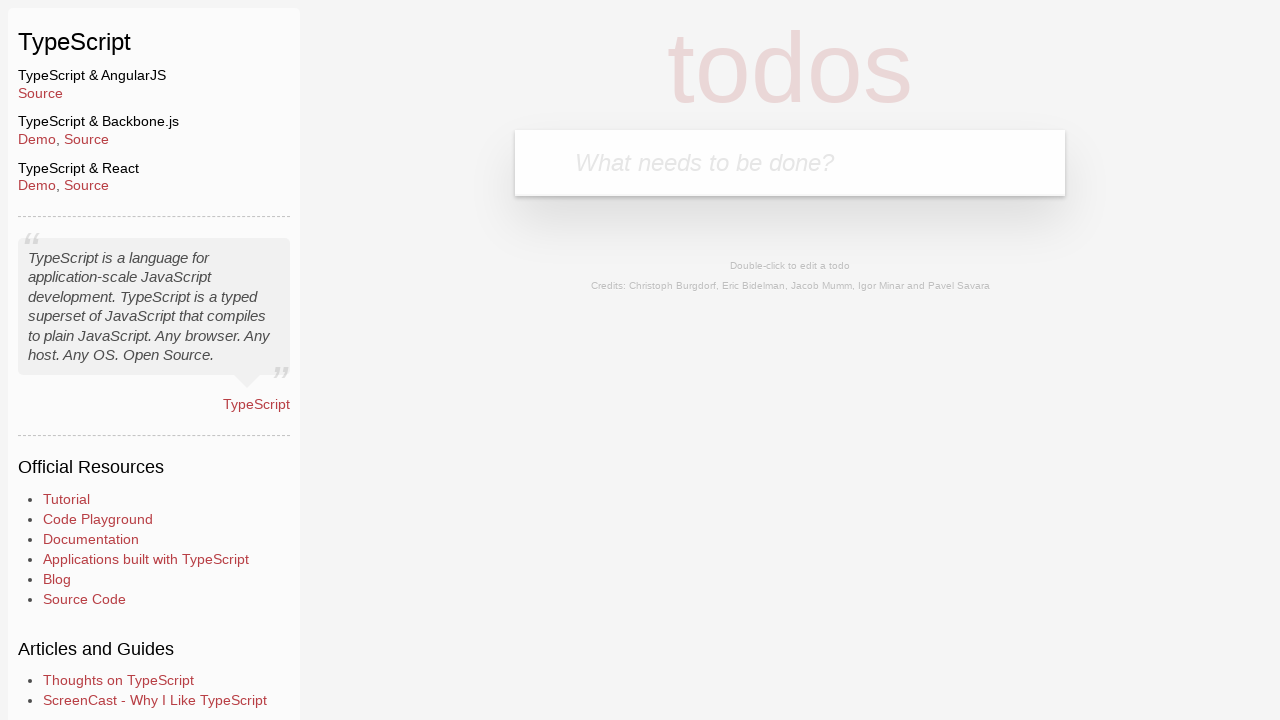

Filled new todo input with 'Lorem' on .new-todo
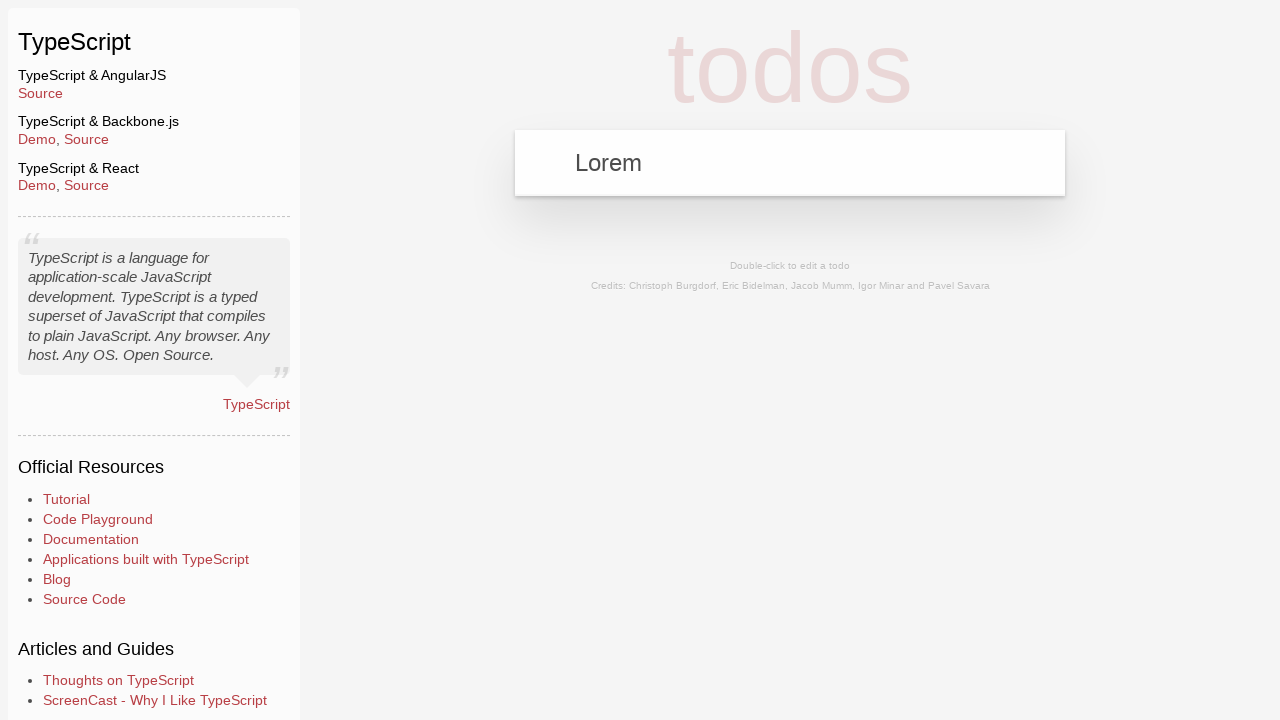

Pressed Enter to create new todo on .new-todo
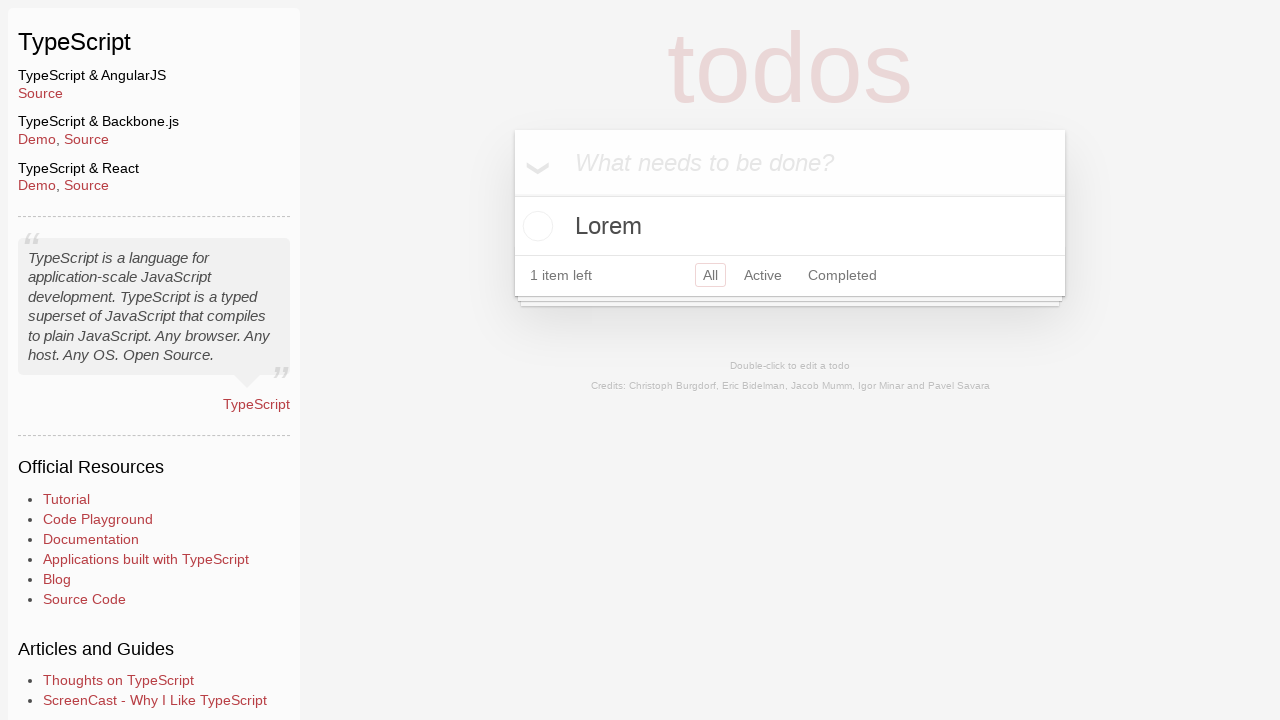

Double-clicked todo to enter edit mode at (790, 226) on text=Lorem
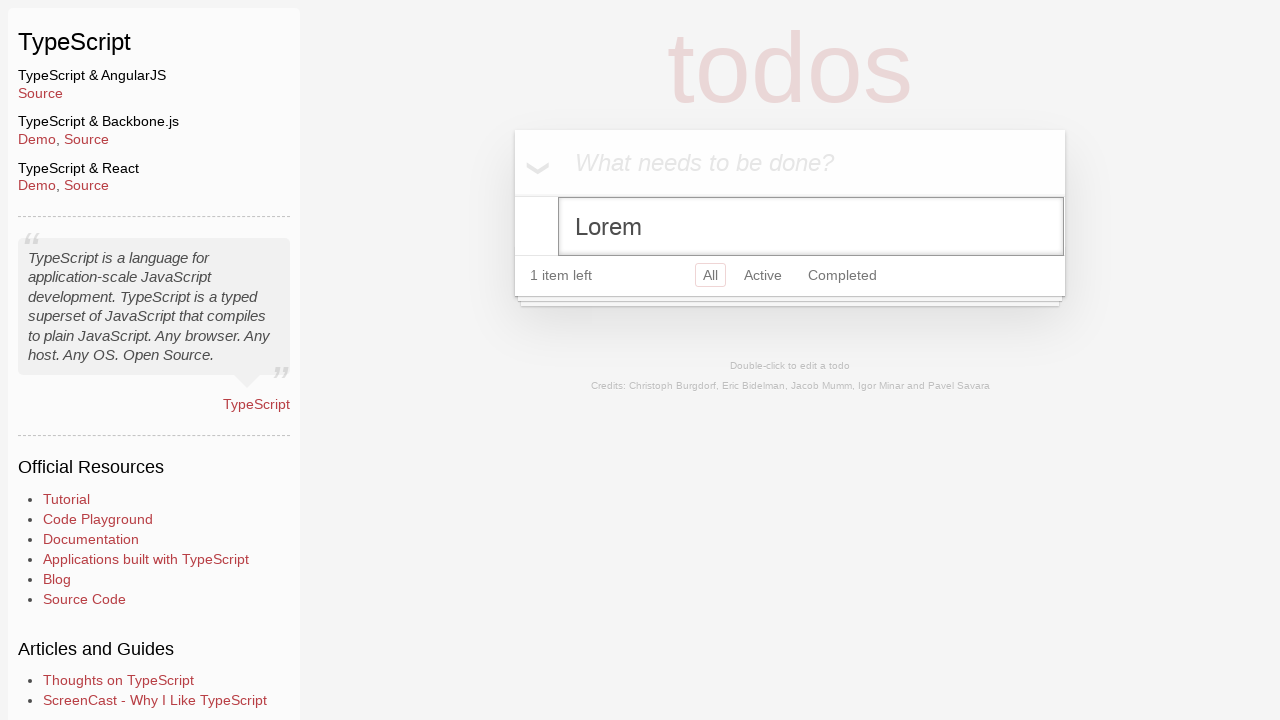

Filled edit field with 'Ipsum' followed by trailing tabs and spaces on .edit
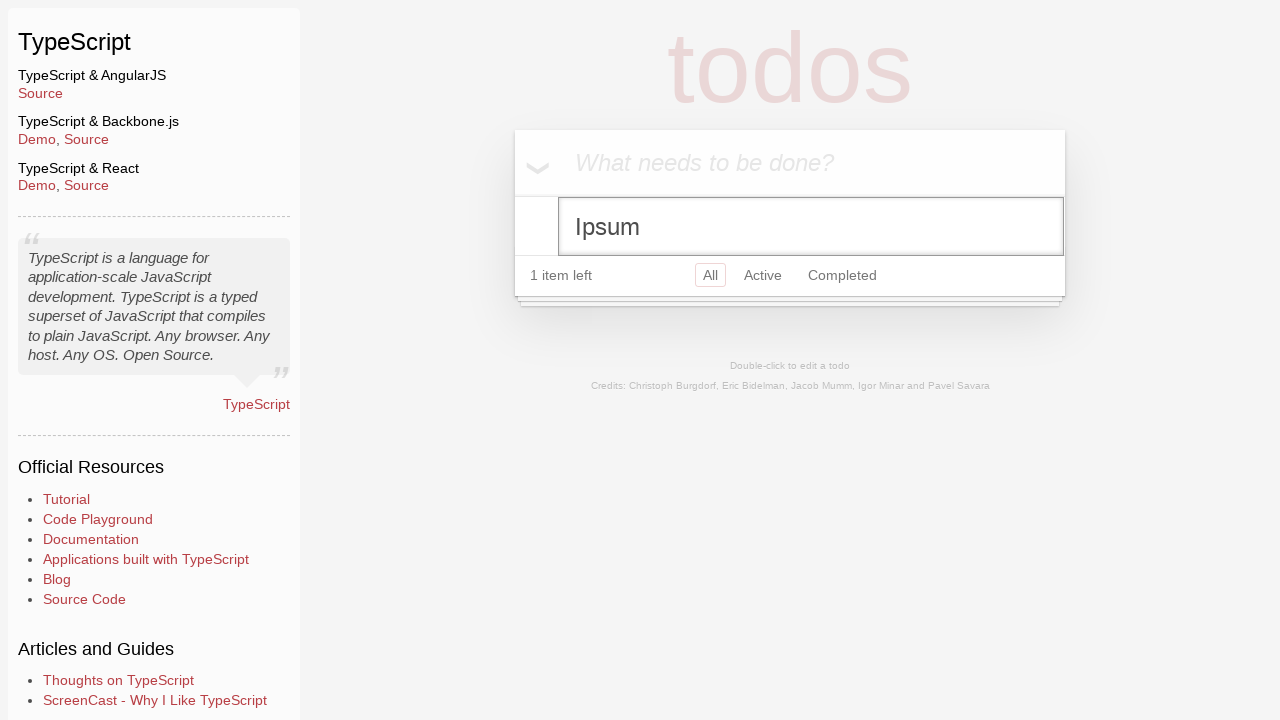

Blurred edit field to save changes
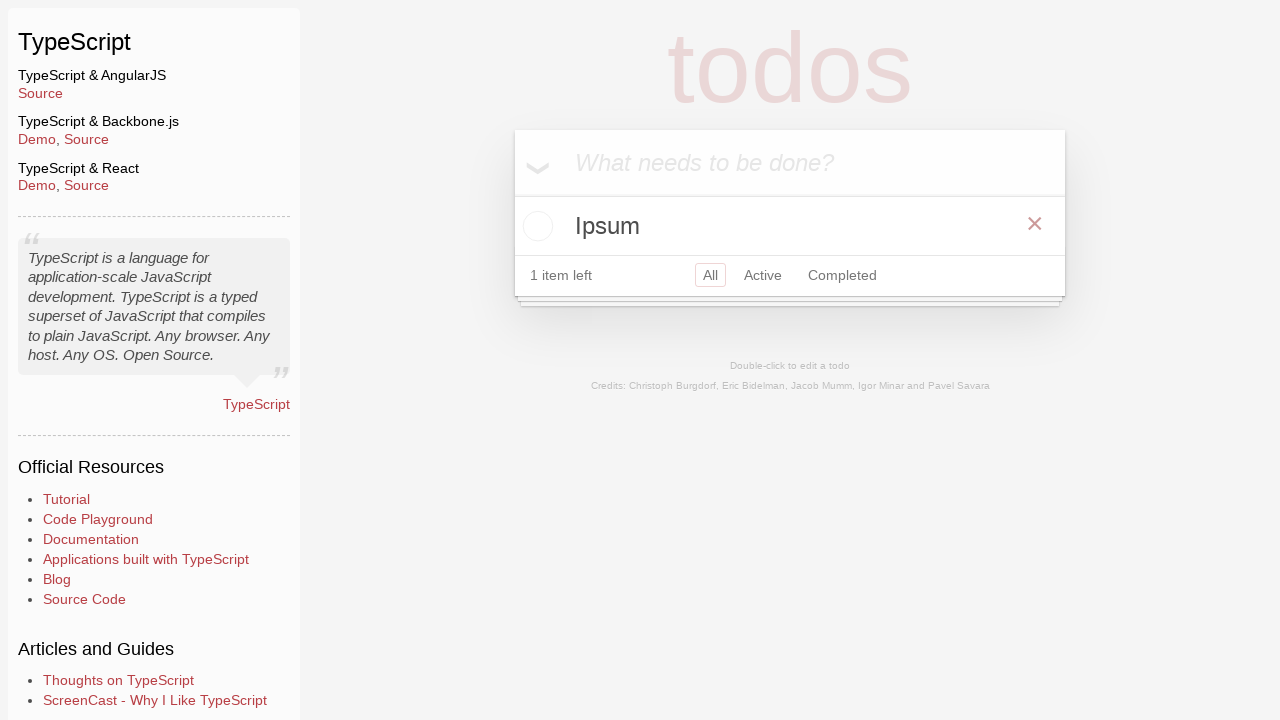

Verified todo text 'Ipsum' is displayed with trailing whitespace removed
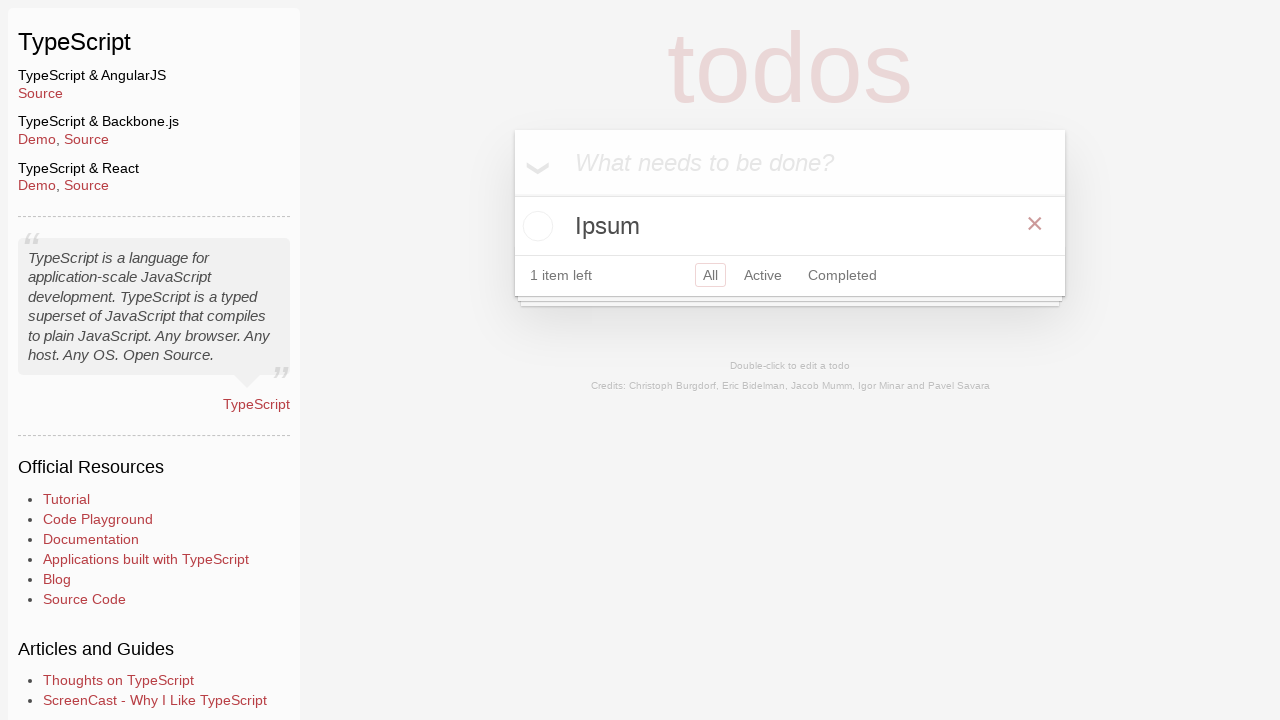

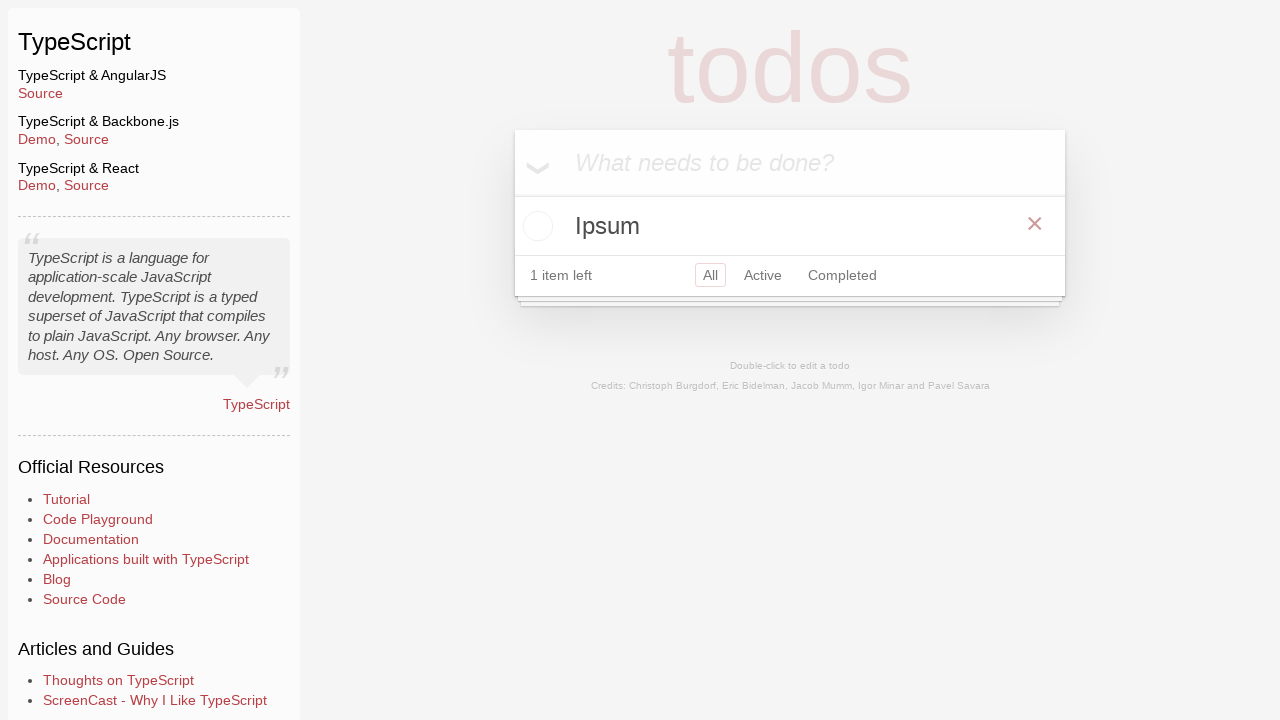